Tests an e-commerce website by adding multiple items to cart, applying a promo code at checkout, and proceeding to place order

Starting URL: https://rahulshettyacademy.com/seleniumPractise/

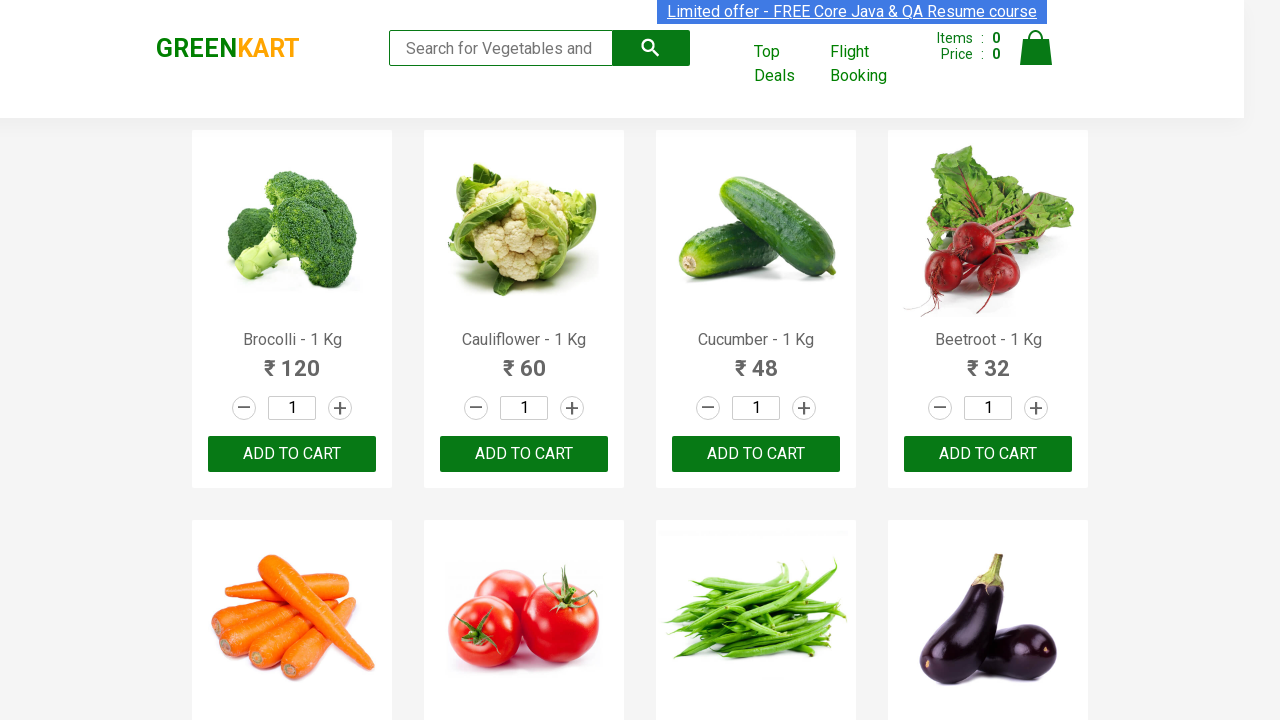

Located all product names on the page
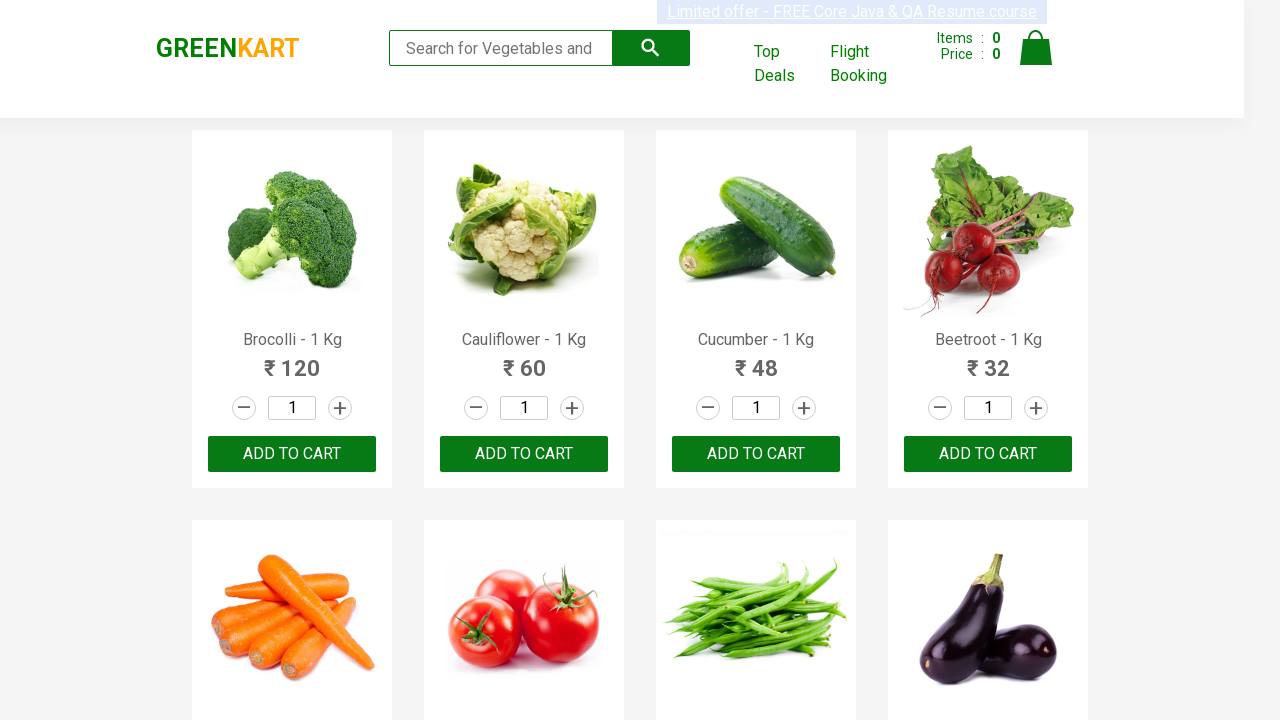

Added 'Brocolli' to cart at (292, 454) on div.product-action >> nth=0
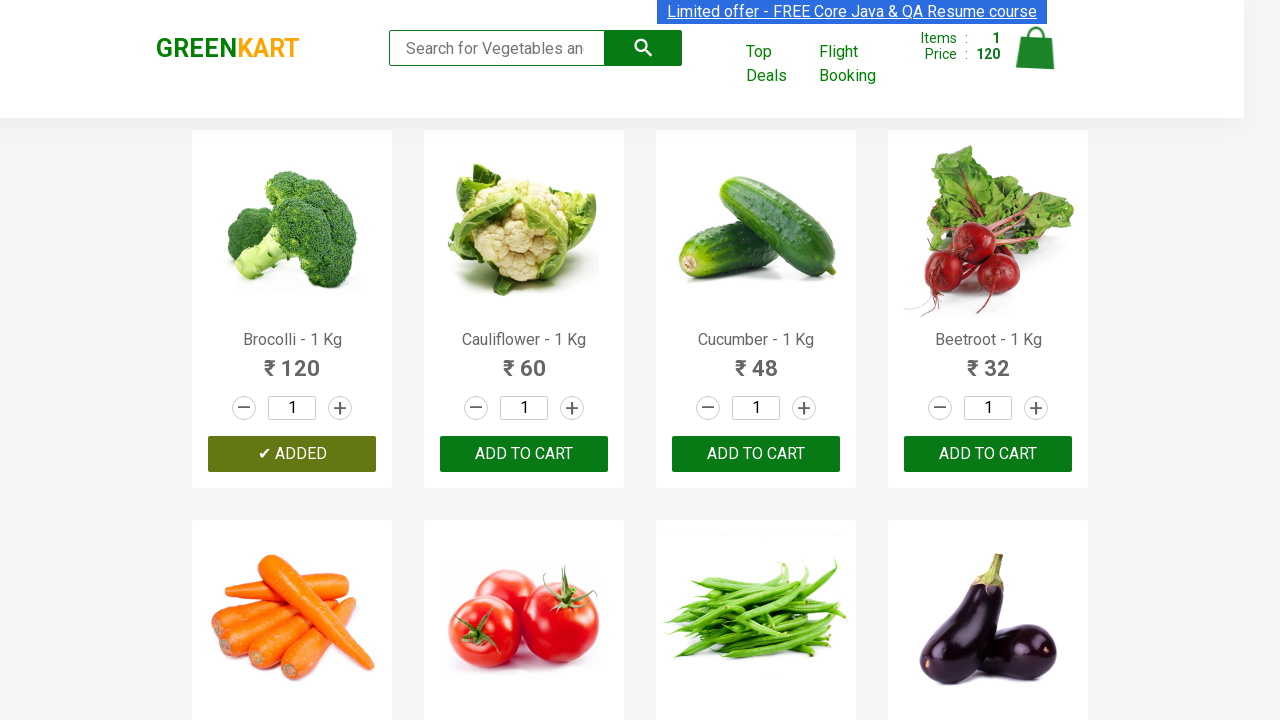

Added 'Cucumber' to cart at (756, 454) on div.product-action >> nth=2
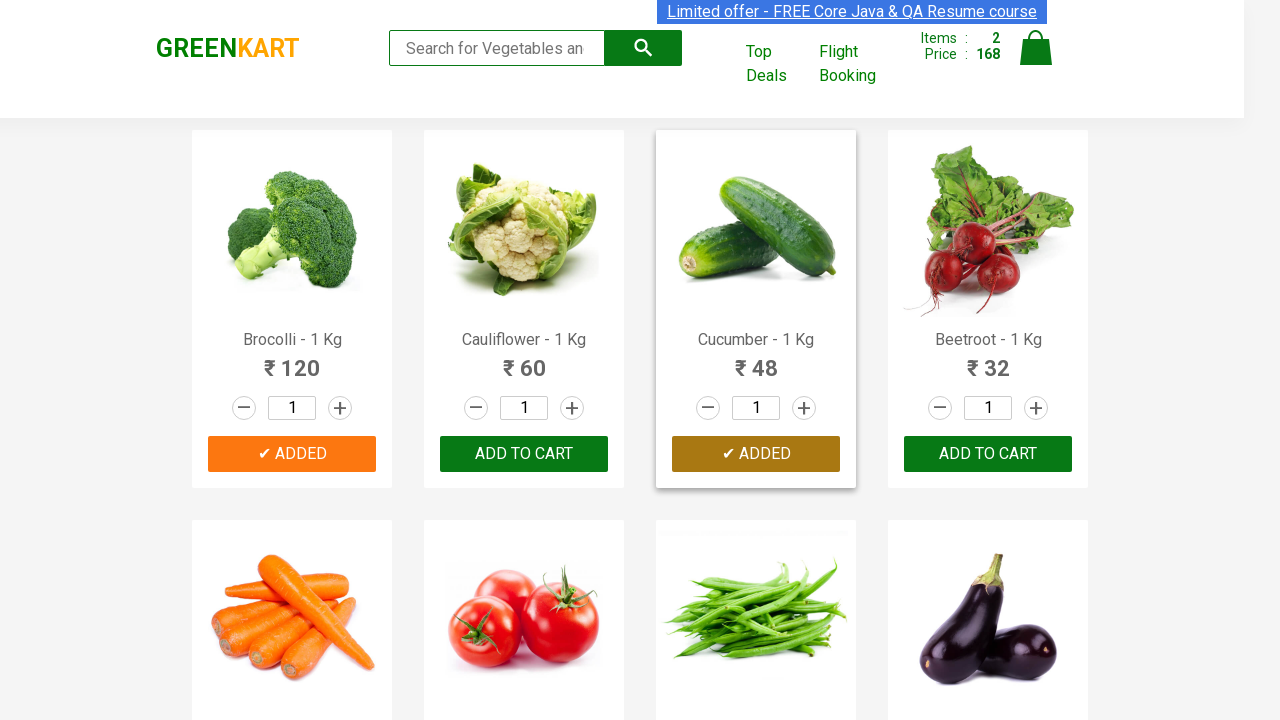

Added 'Beetroot' to cart at (988, 454) on div.product-action >> nth=3
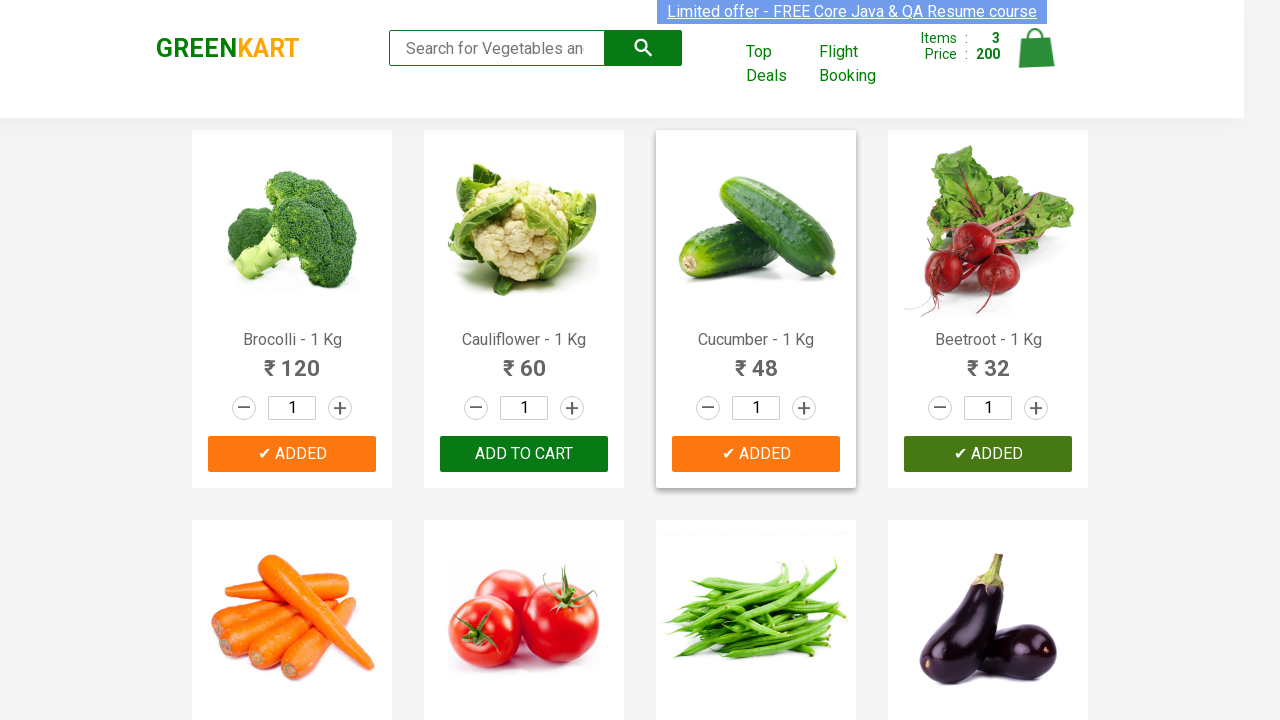

Clicked on cart icon at (1036, 48) on img[alt='Cart']
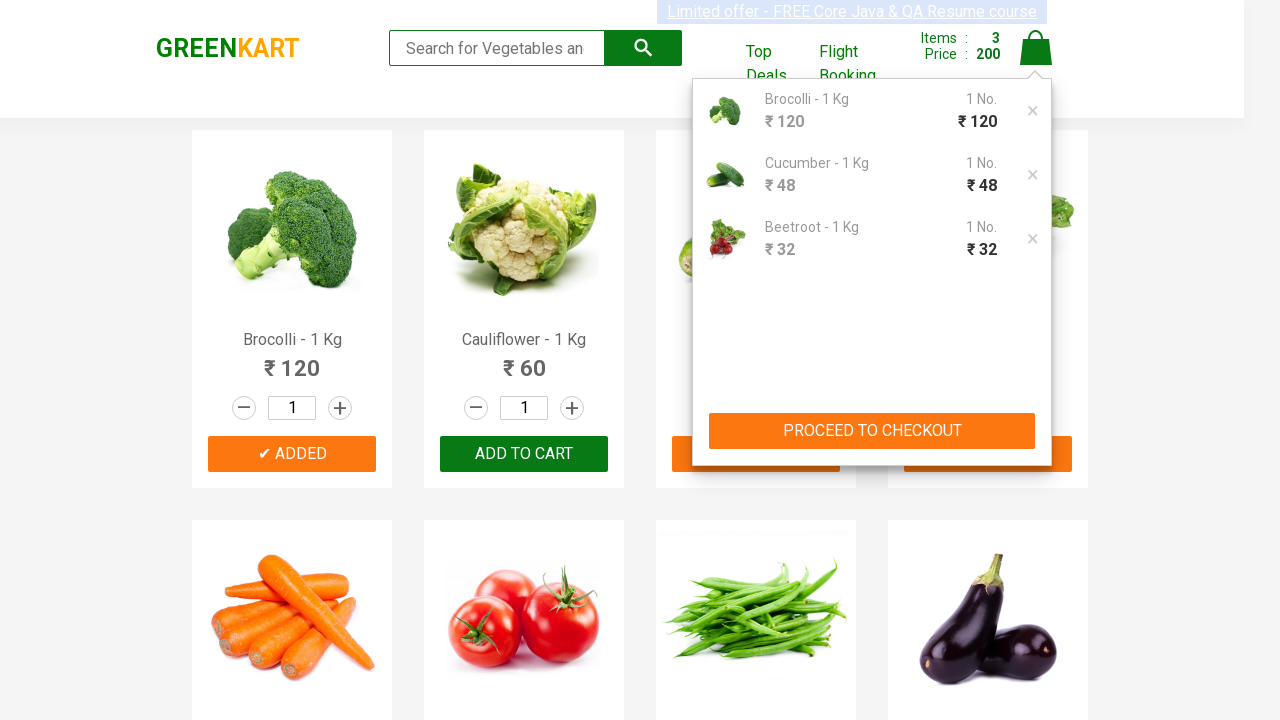

Clicked PROCEED TO CHECKOUT button at (872, 431) on text='PROCEED TO CHECKOUT'
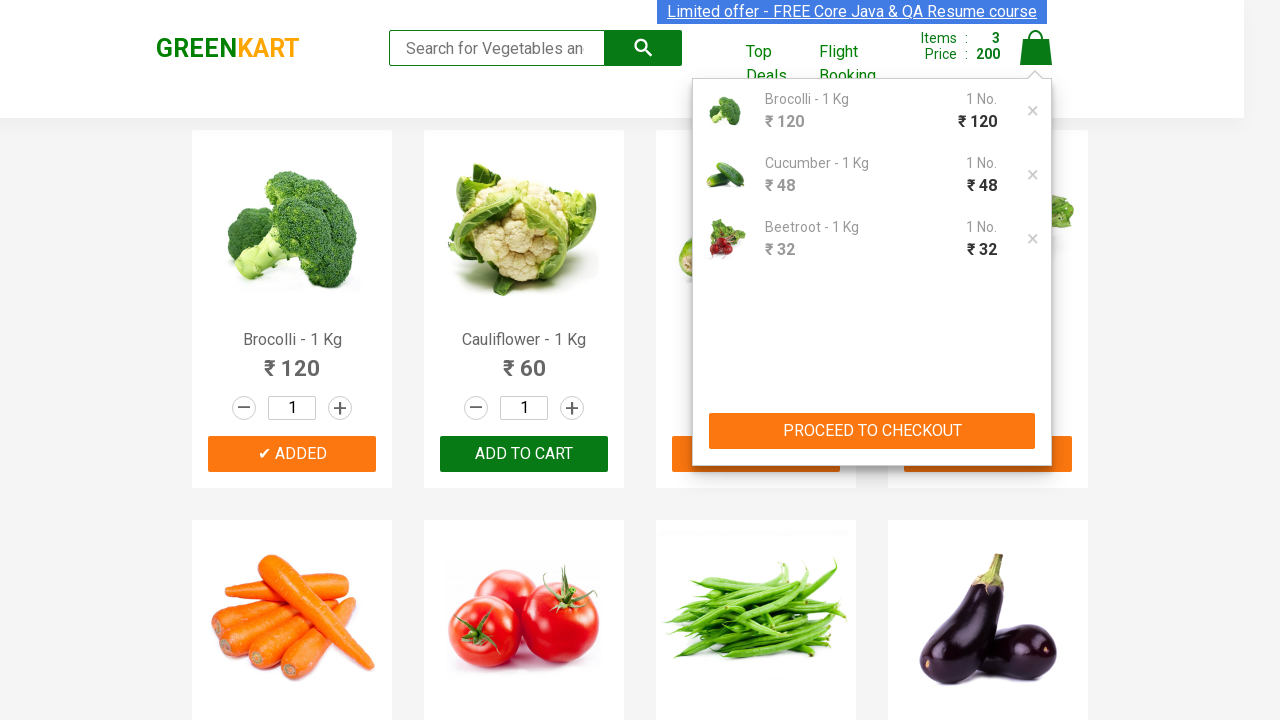

Checkout page loaded successfully
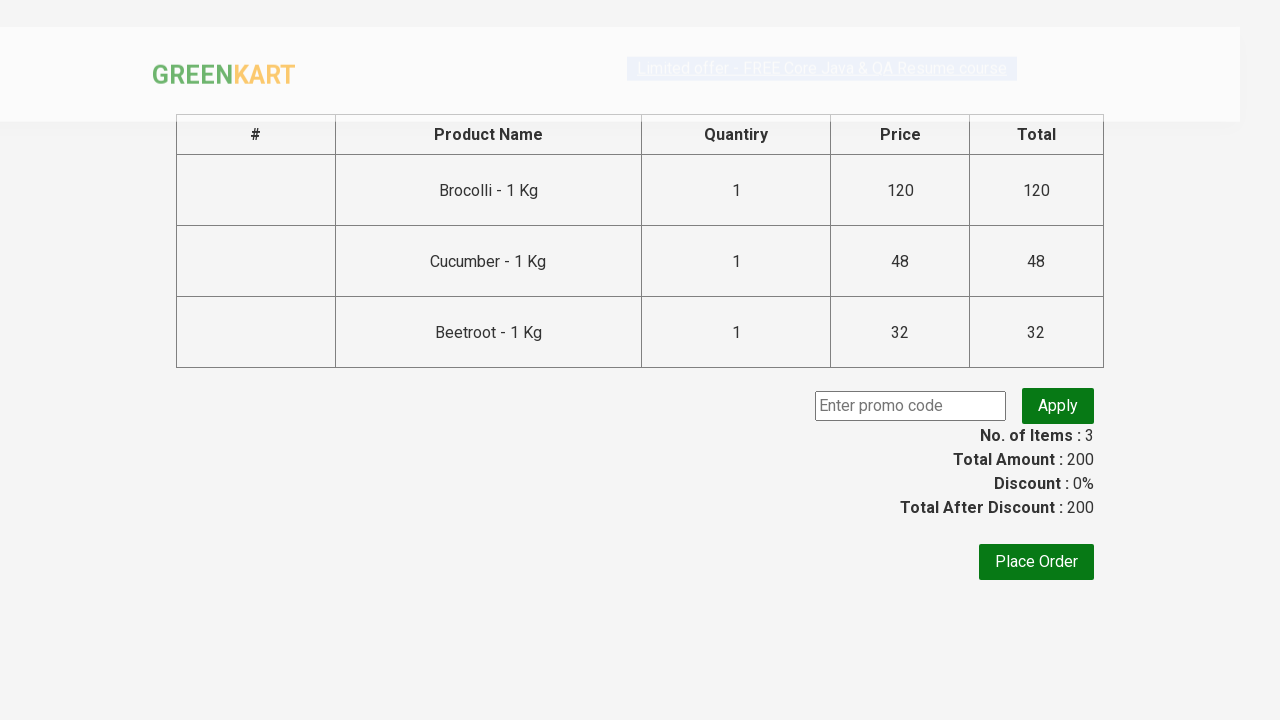

Entered promo code 'rahulshettyacademy' on input.promoCode
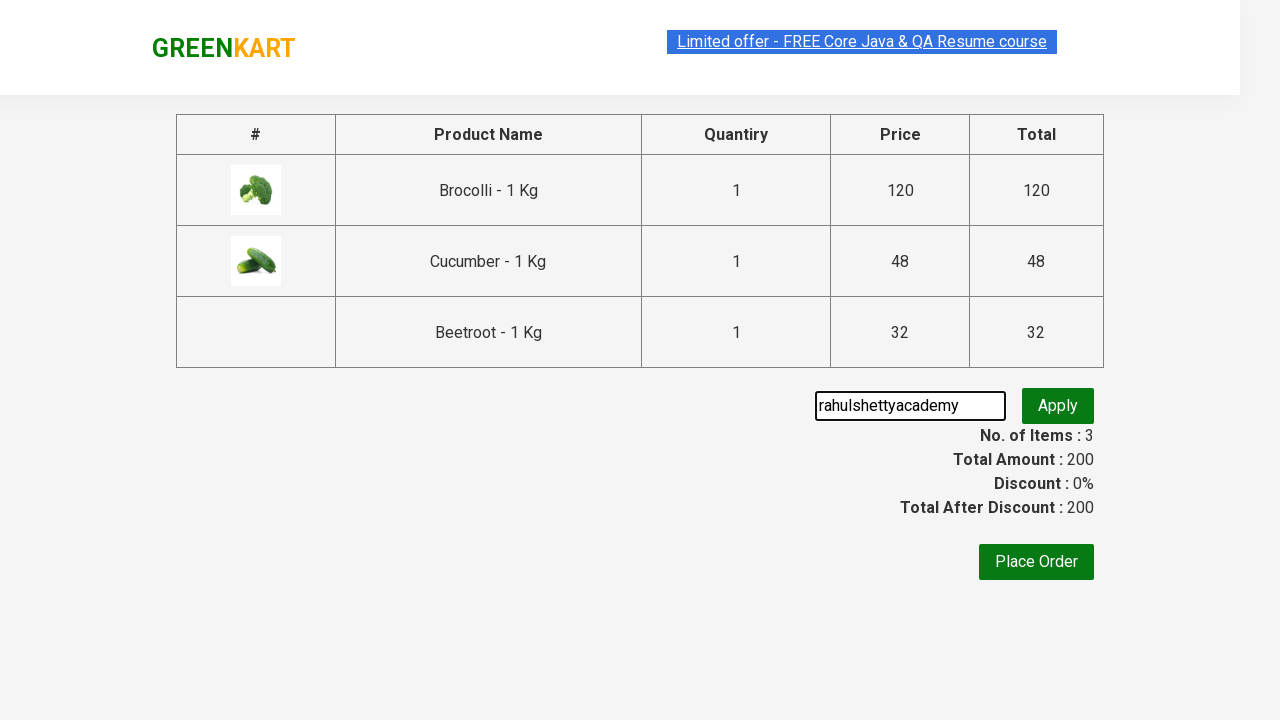

Clicked Apply Promo Code button at (1058, 406) on button.promoBtn
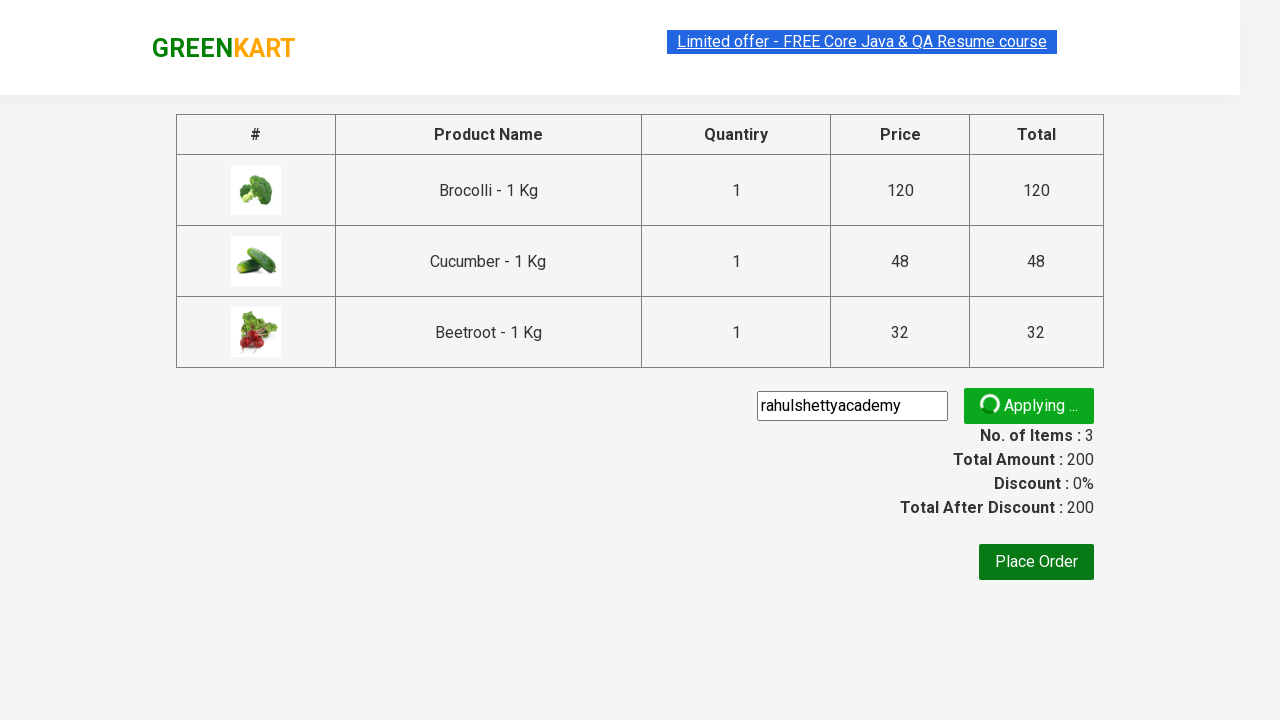

Promo code confirmation message appeared
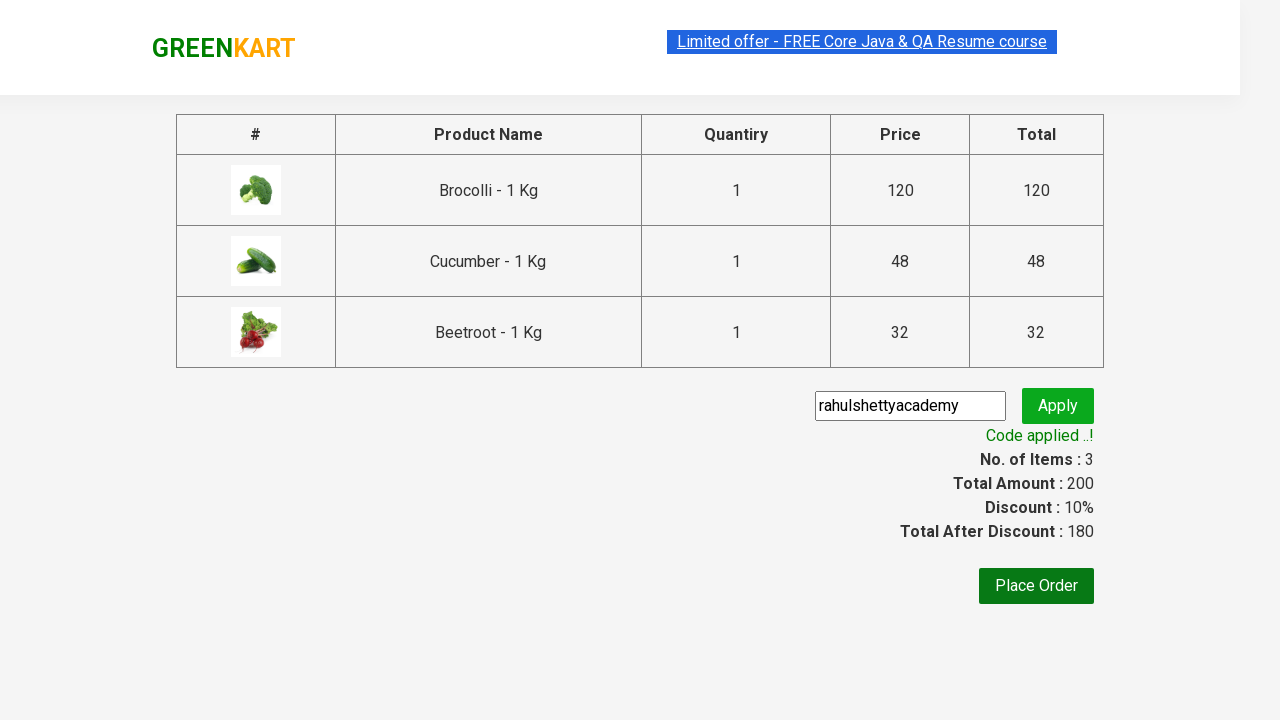

Verified promo code message: 'Code applied ..!'
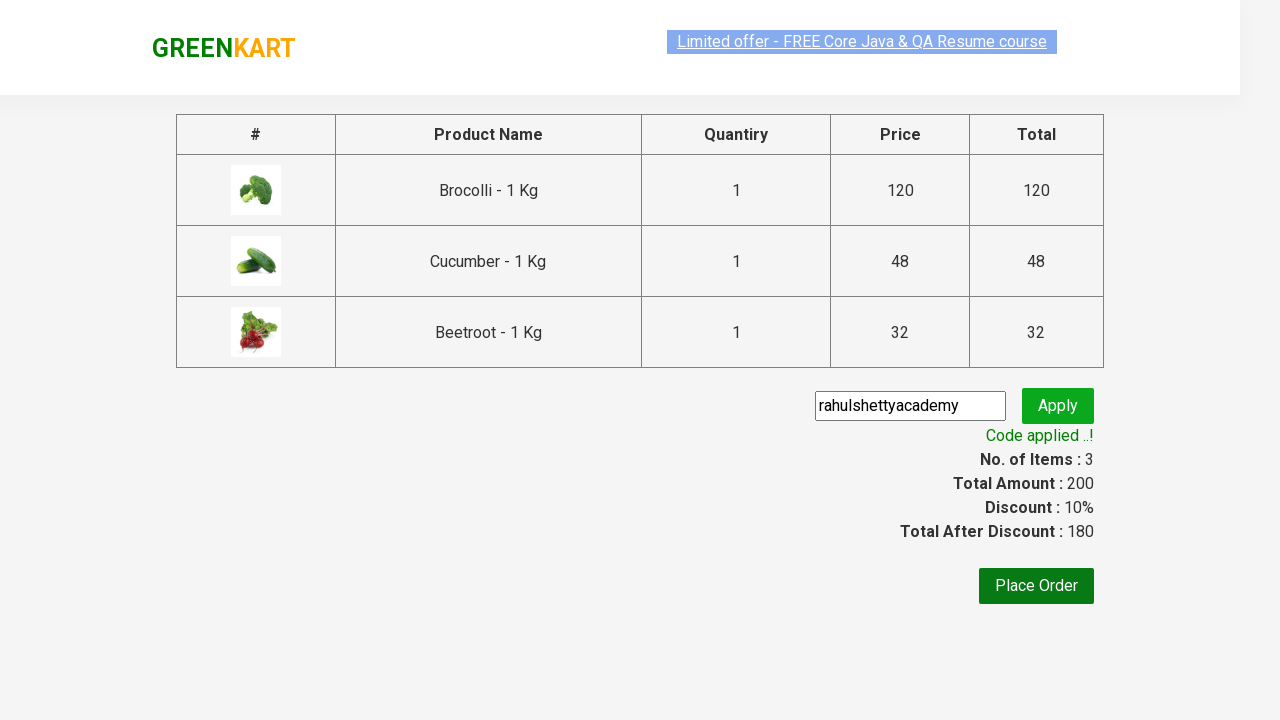

Clicked Place Order button to complete purchase at (1036, 586) on text='Place Order'
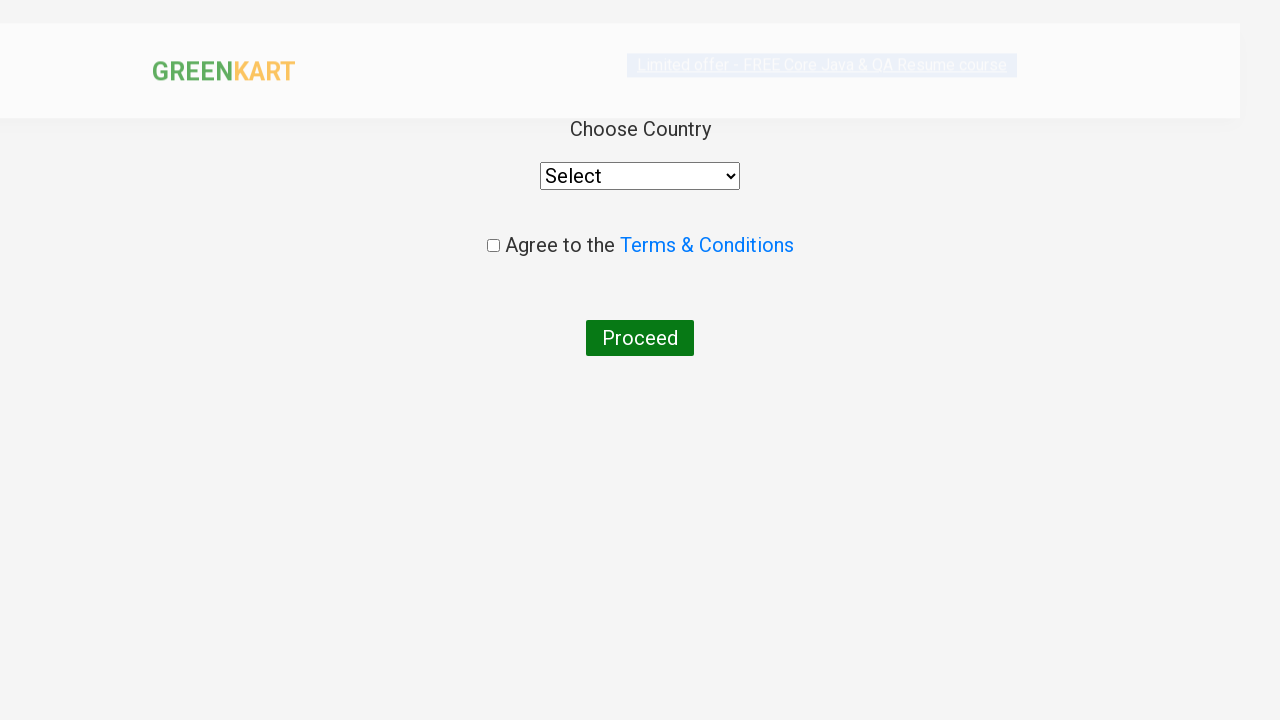

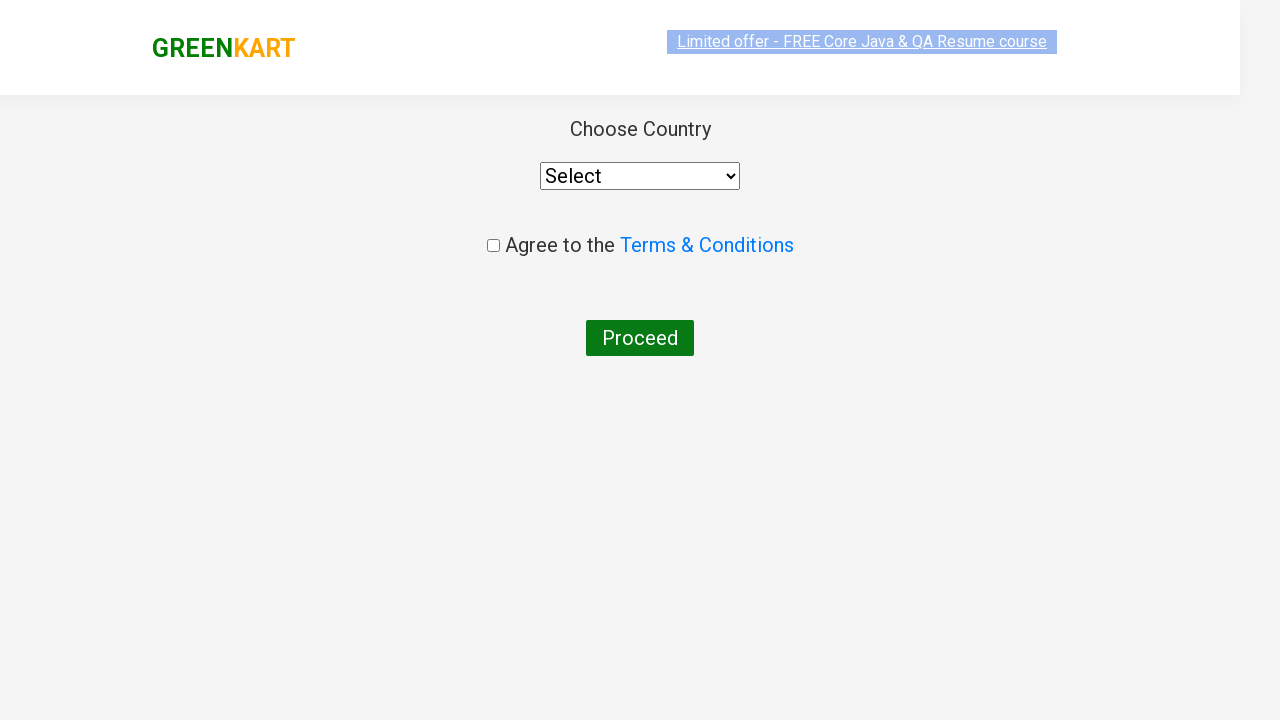